Tests drag and drop functionality on jQuery UI demo page by dragging an element and dropping it onto a target area within an iframe

Starting URL: https://jqueryui.com/droppable/

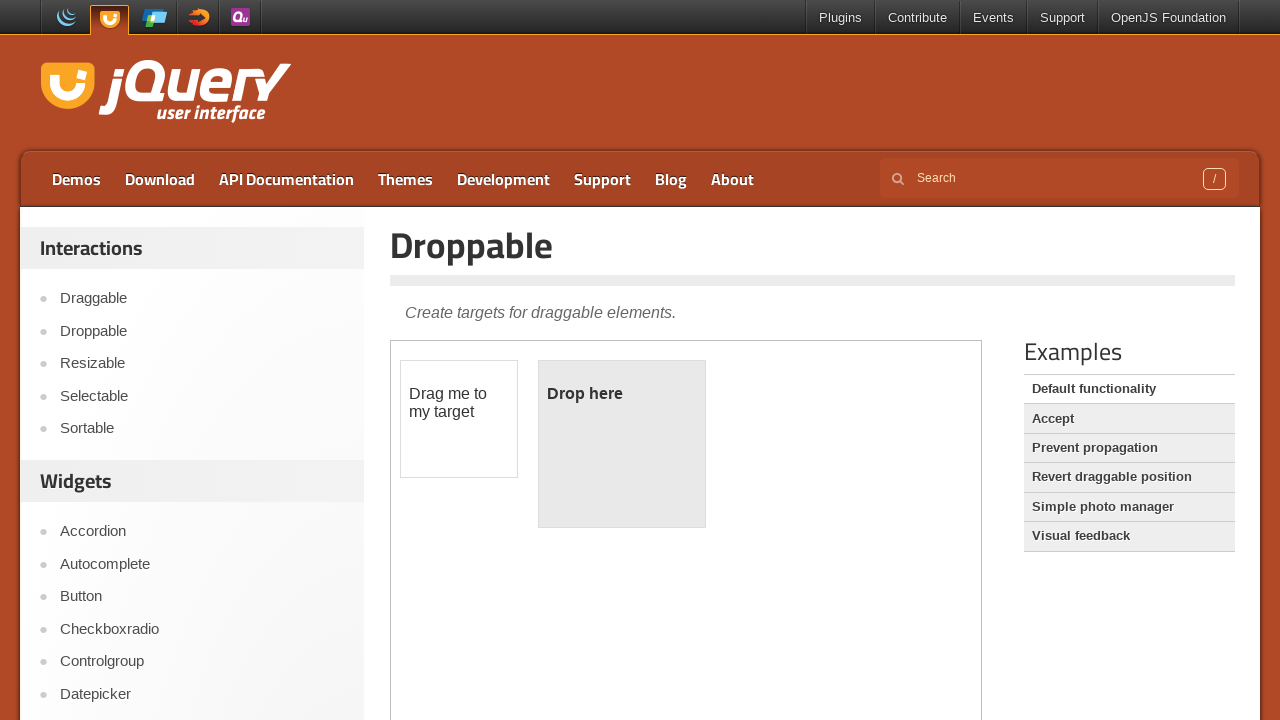

Located the demo iframe on the jQuery UI droppable page
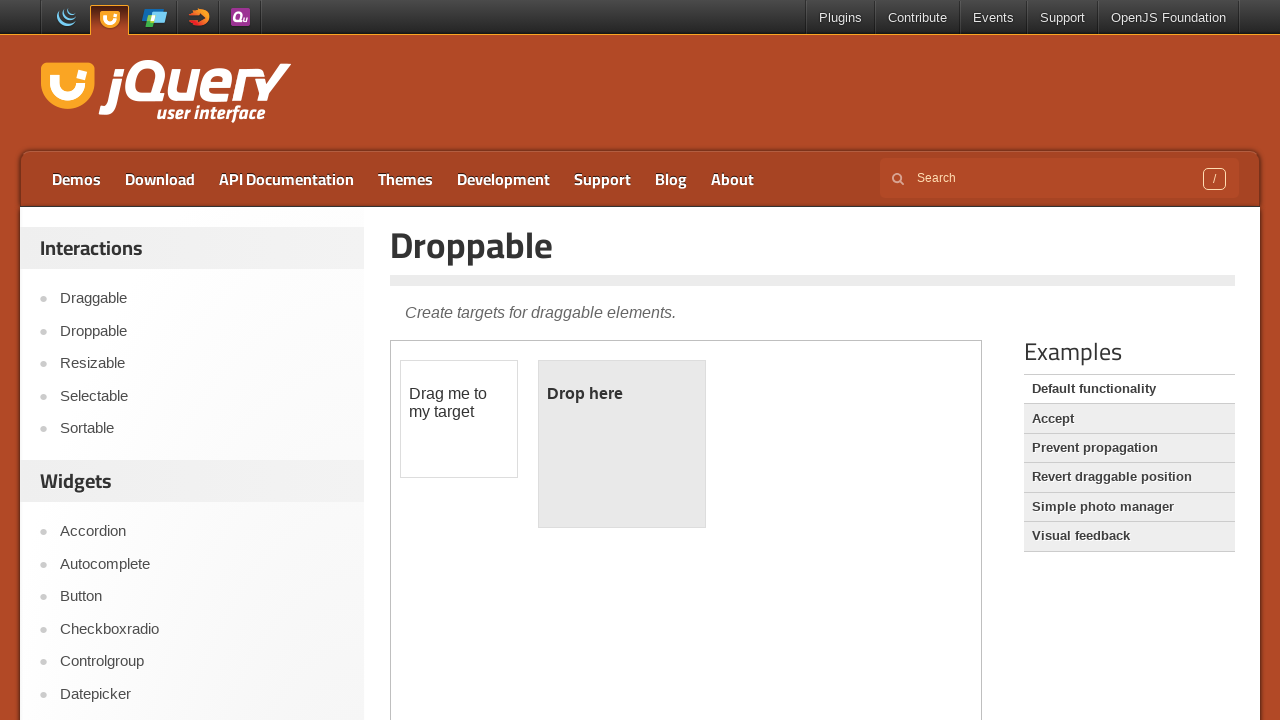

Clicked on the draggable element within the iframe at (459, 419) on iframe.demo-frame >> internal:control=enter-frame >> #draggable
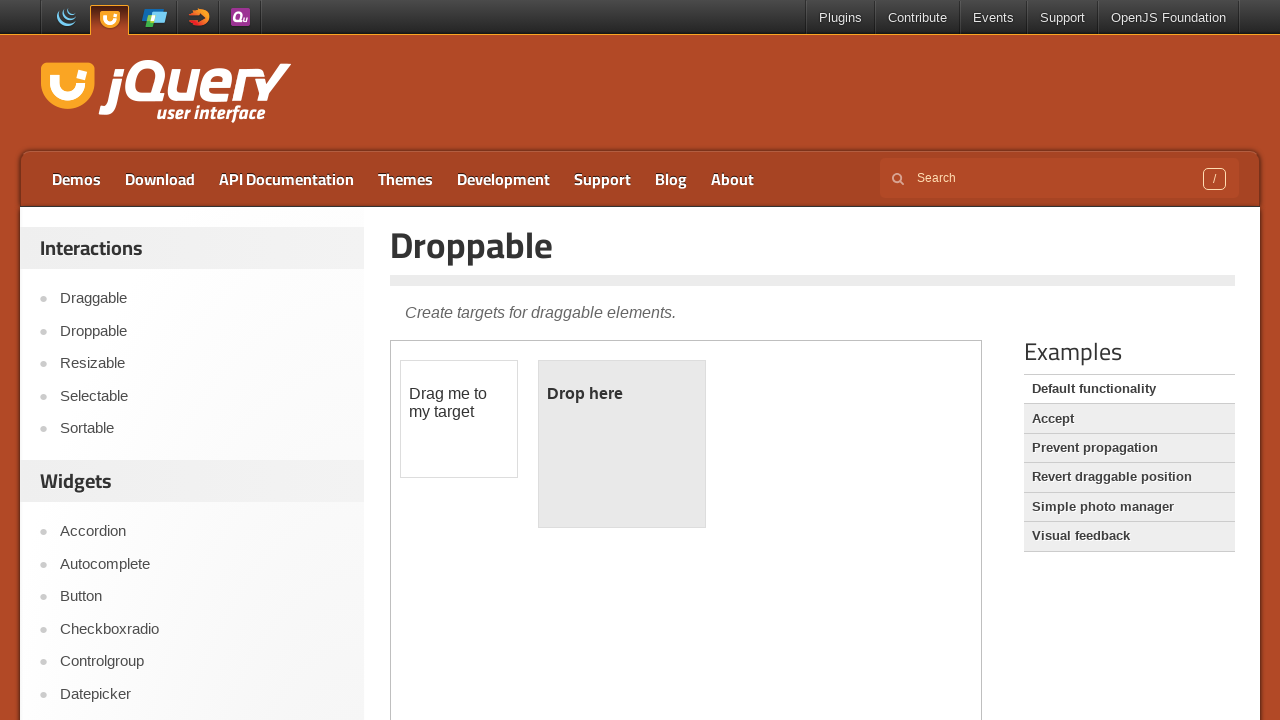

Located the draggable source element
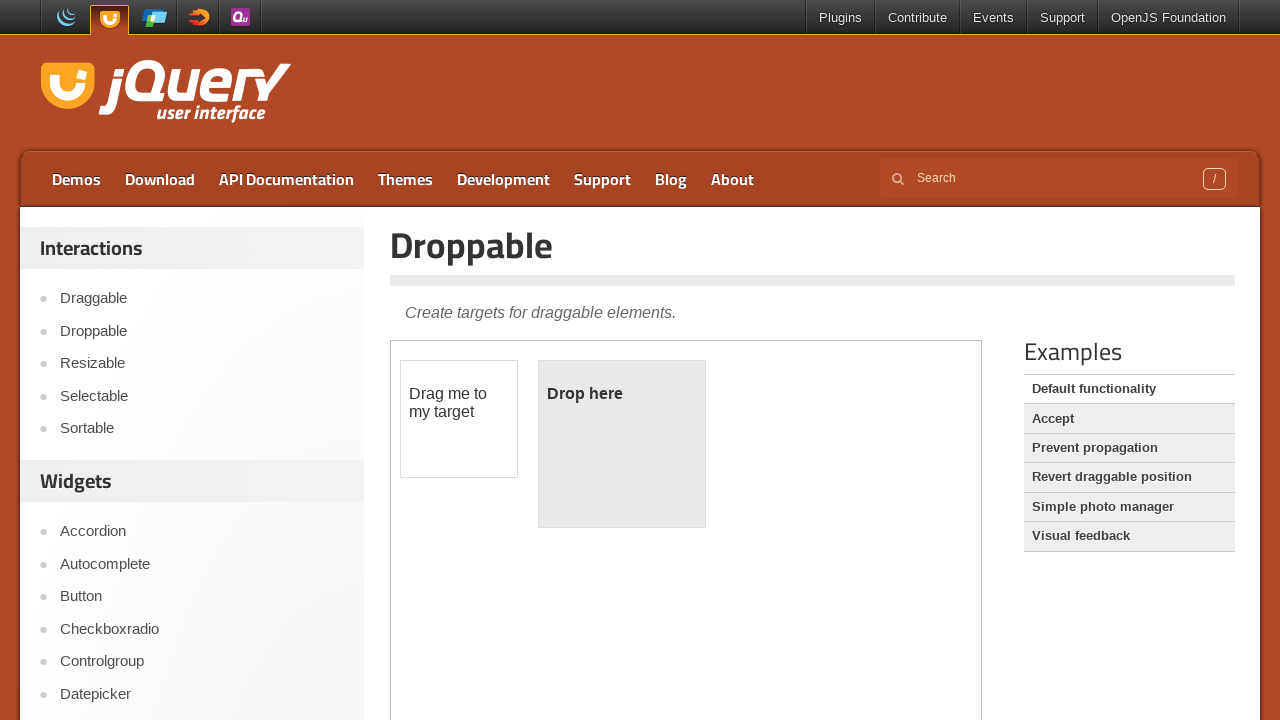

Located the droppable target element
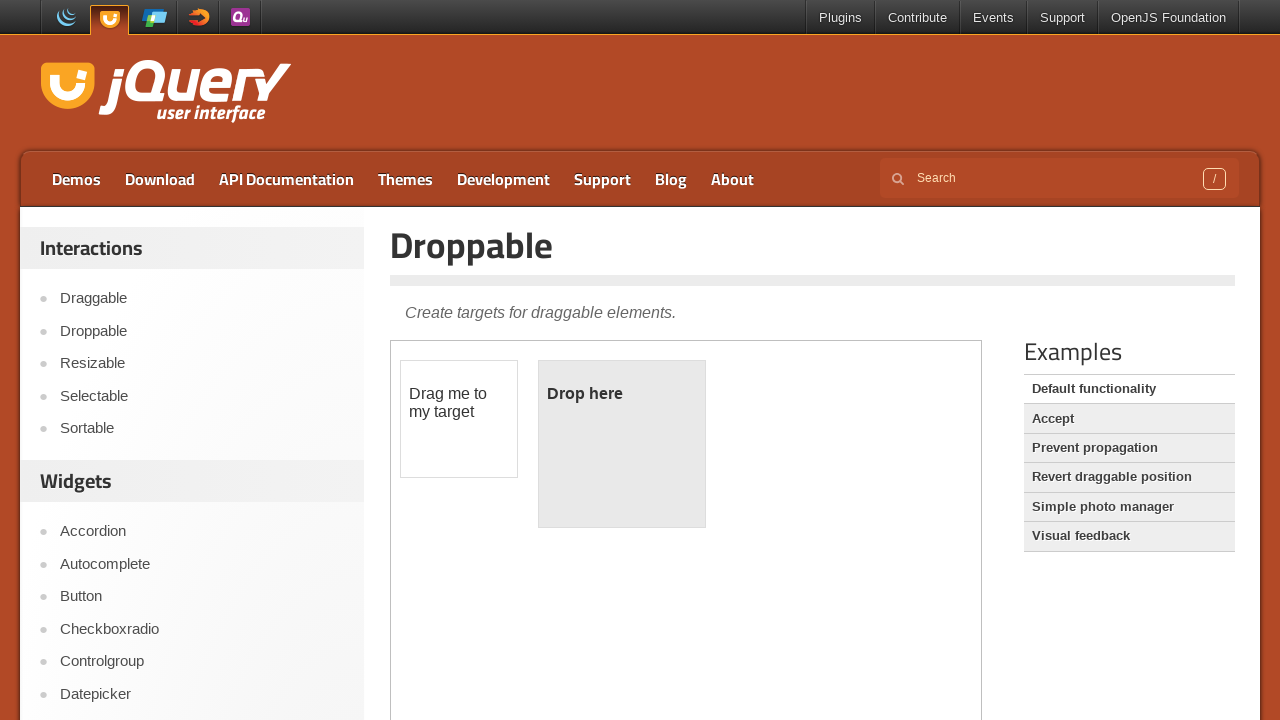

Successfully dragged the element onto the droppable target area at (622, 444)
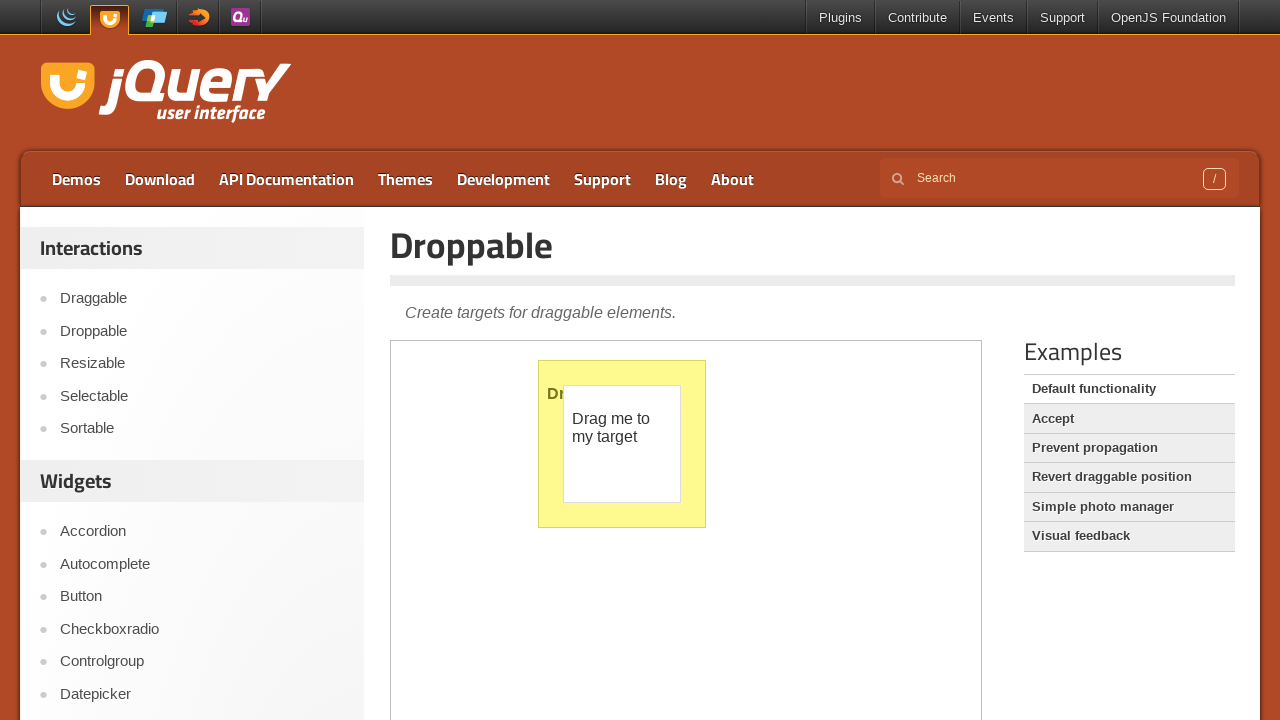

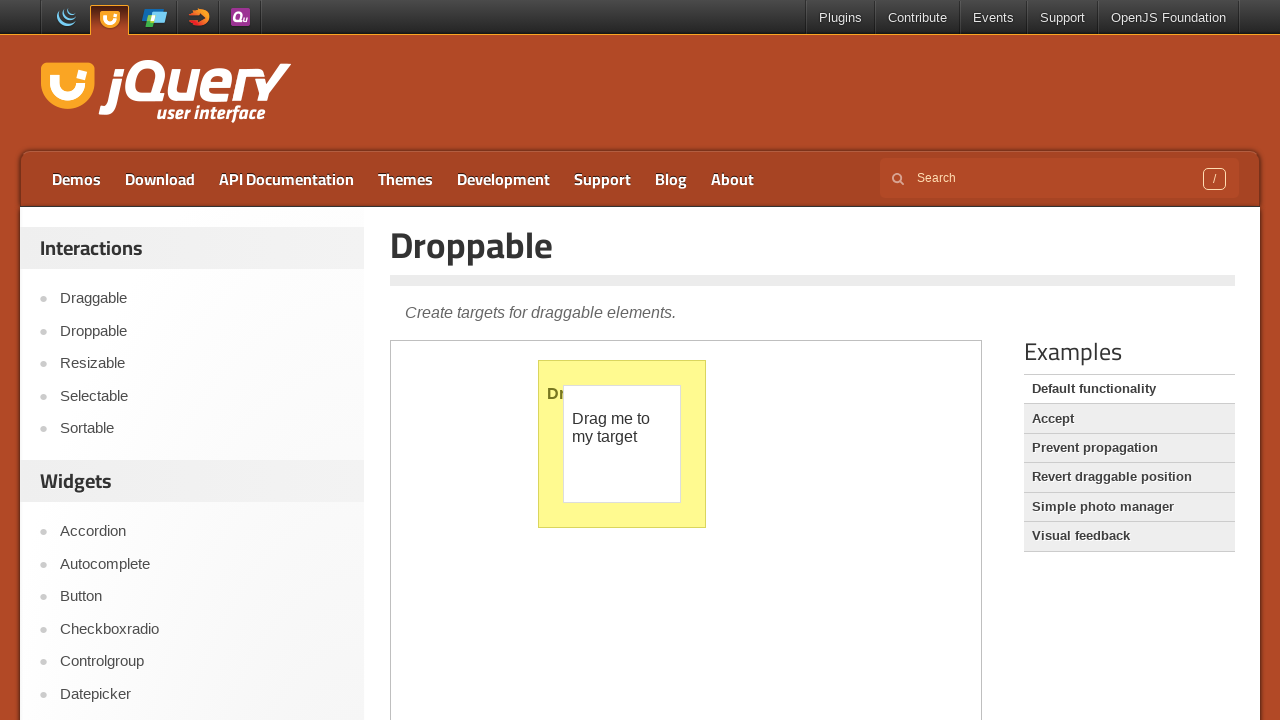